Tests navigation to library section of Angular demo application

Starting URL: https://rahulshettyacademy.com/angularAppdemo/

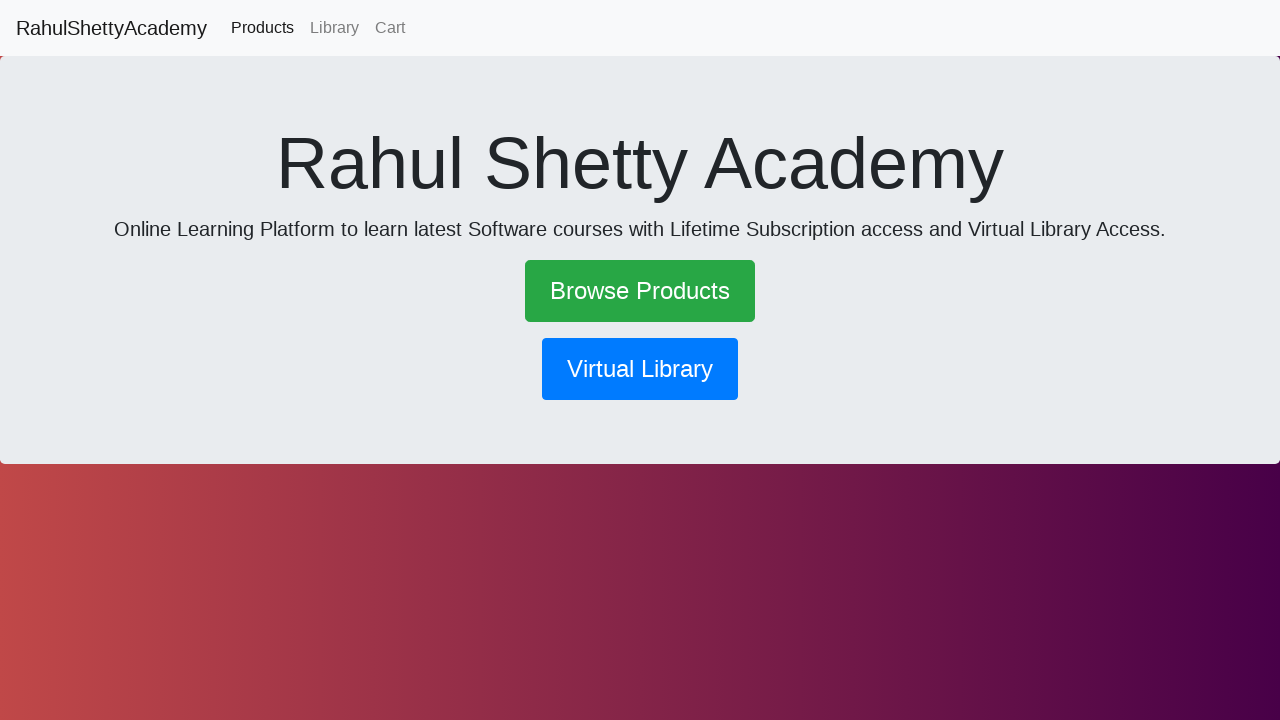

Clicked library button to navigate to library section at (640, 369) on button[routerlink*='library']
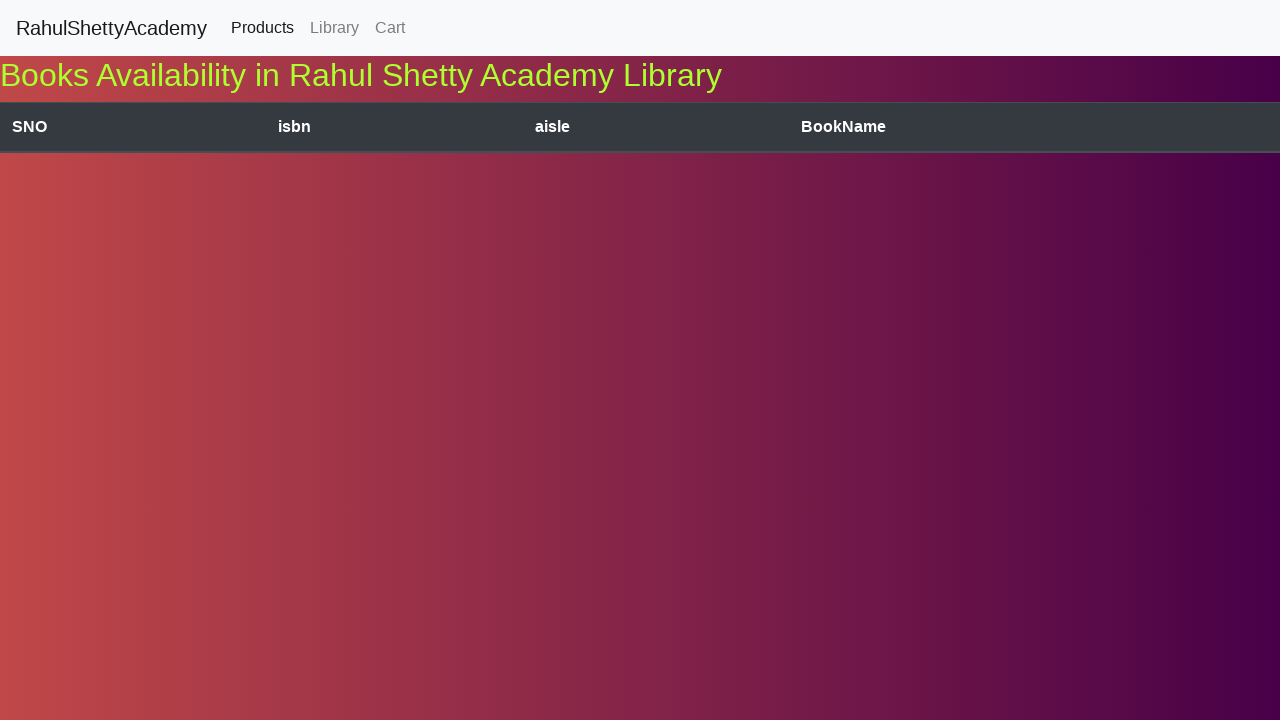

Waited 3 seconds for library page to load
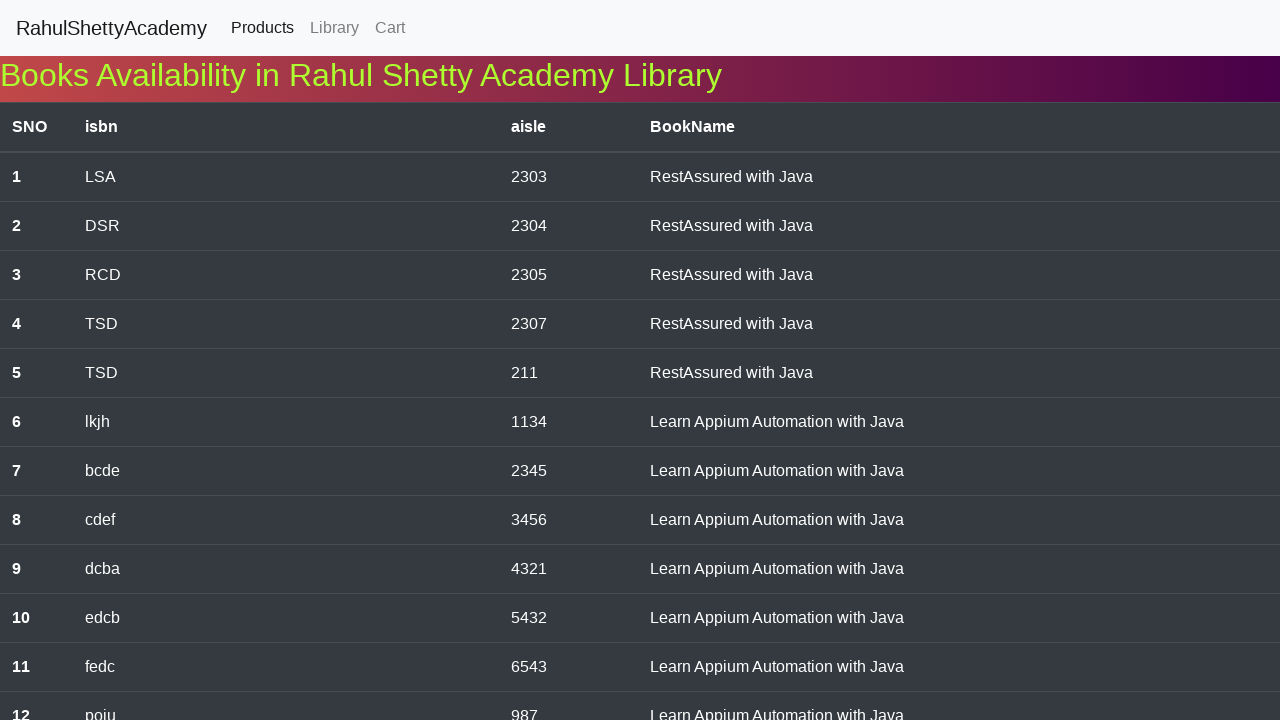

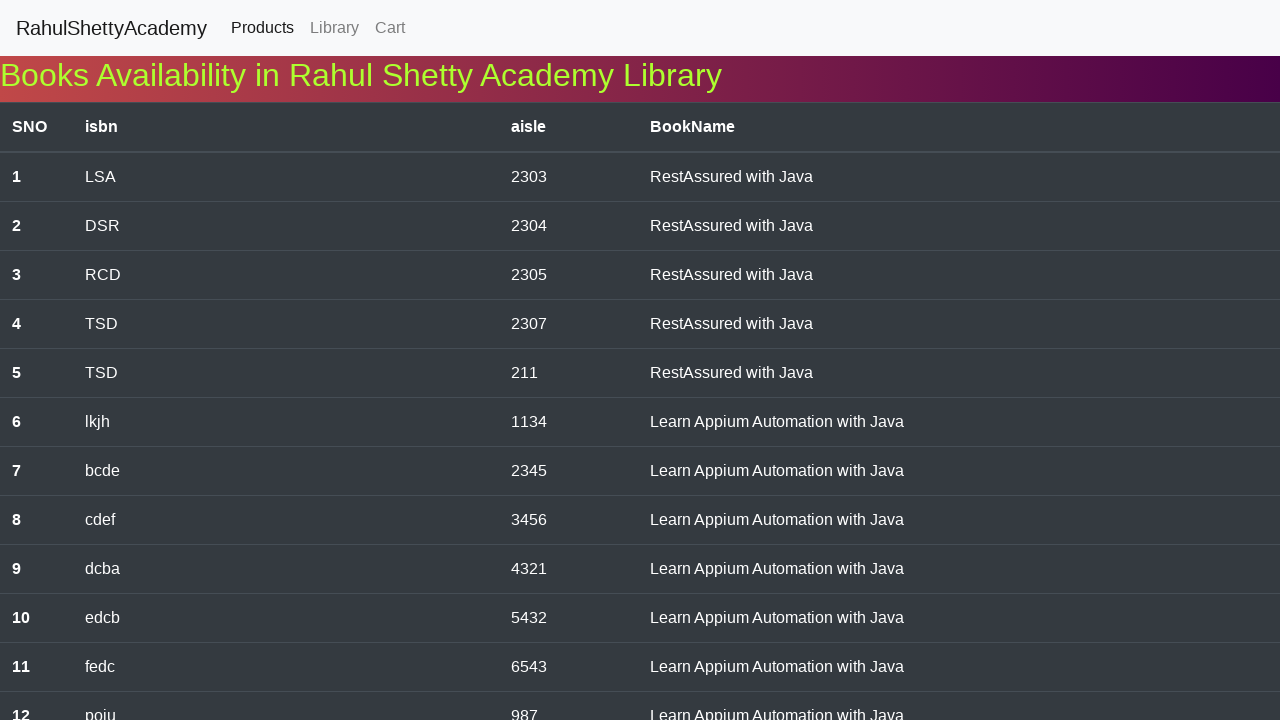